Tests dropdown/select functionality on OrangeHRM trial signup form by selecting country options using three different methods: by index, by value, and by visible text.

Starting URL: https://www.orangehrm.com/orangehrm-30-day-trial

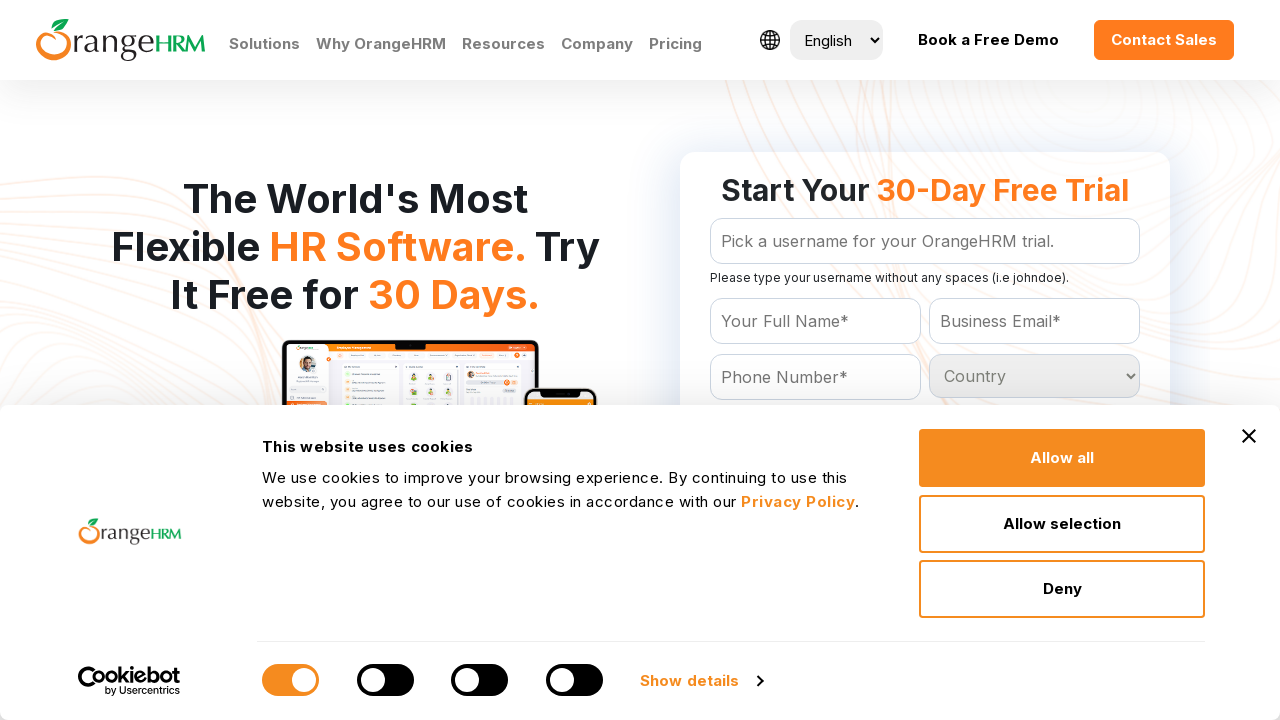

Selected country dropdown option by index 5 on #Form_getForm_Country
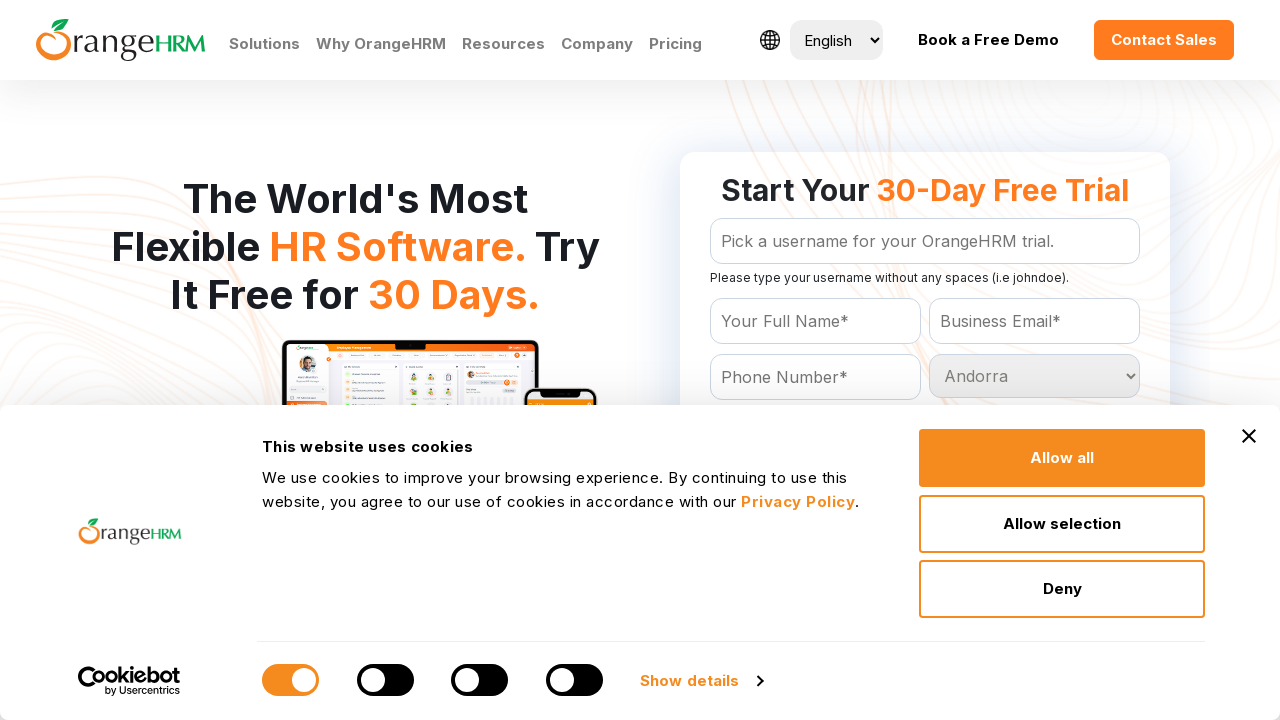

Waited 2 seconds
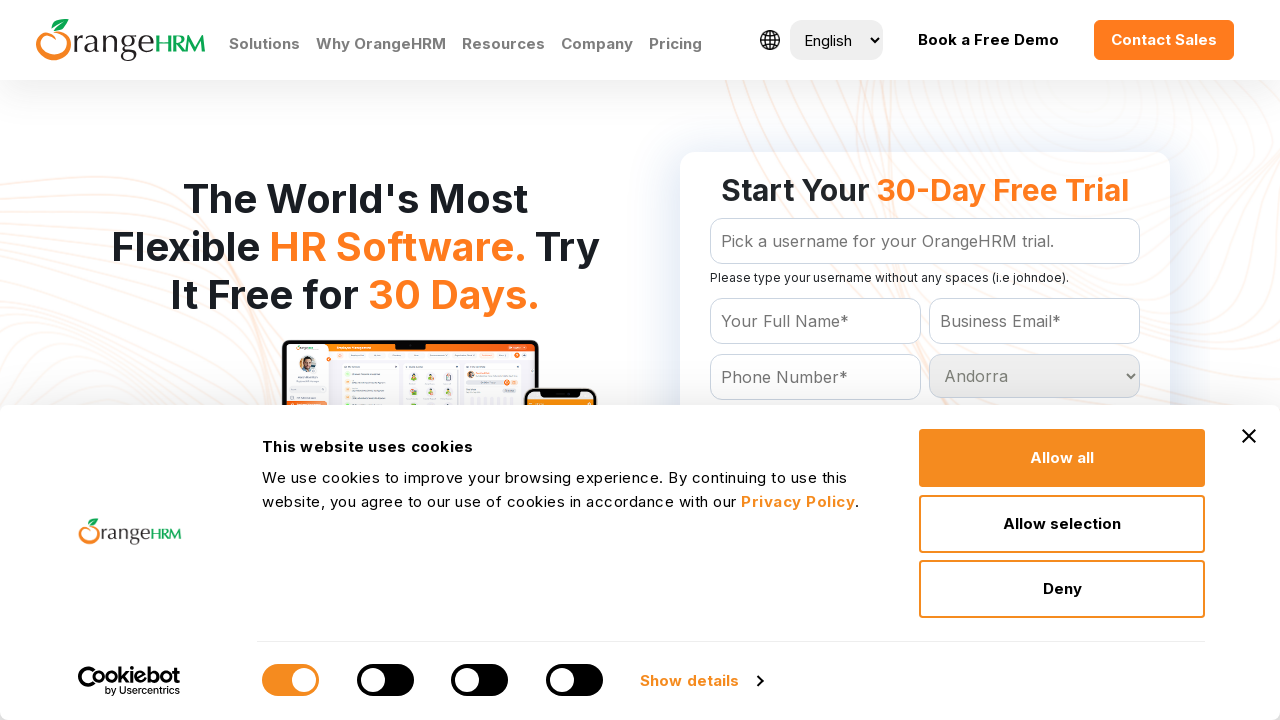

Selected country dropdown option by value 'Belgium' on #Form_getForm_Country
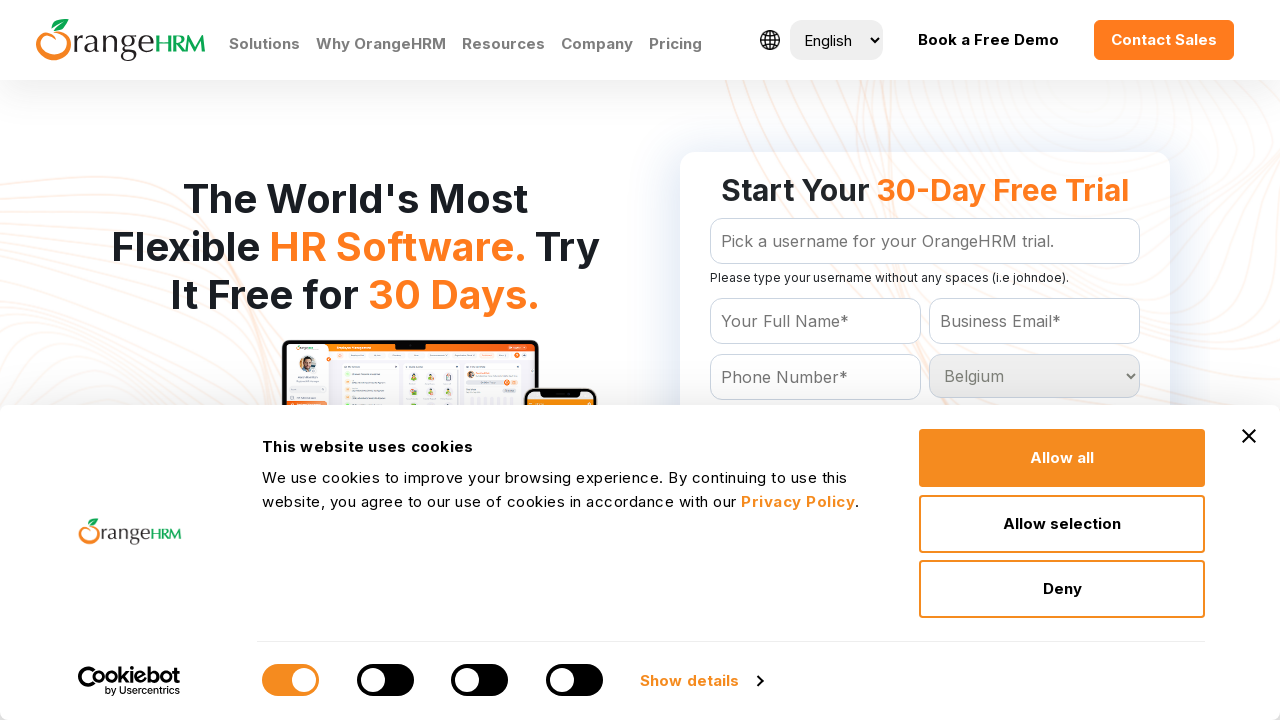

Waited 2 seconds
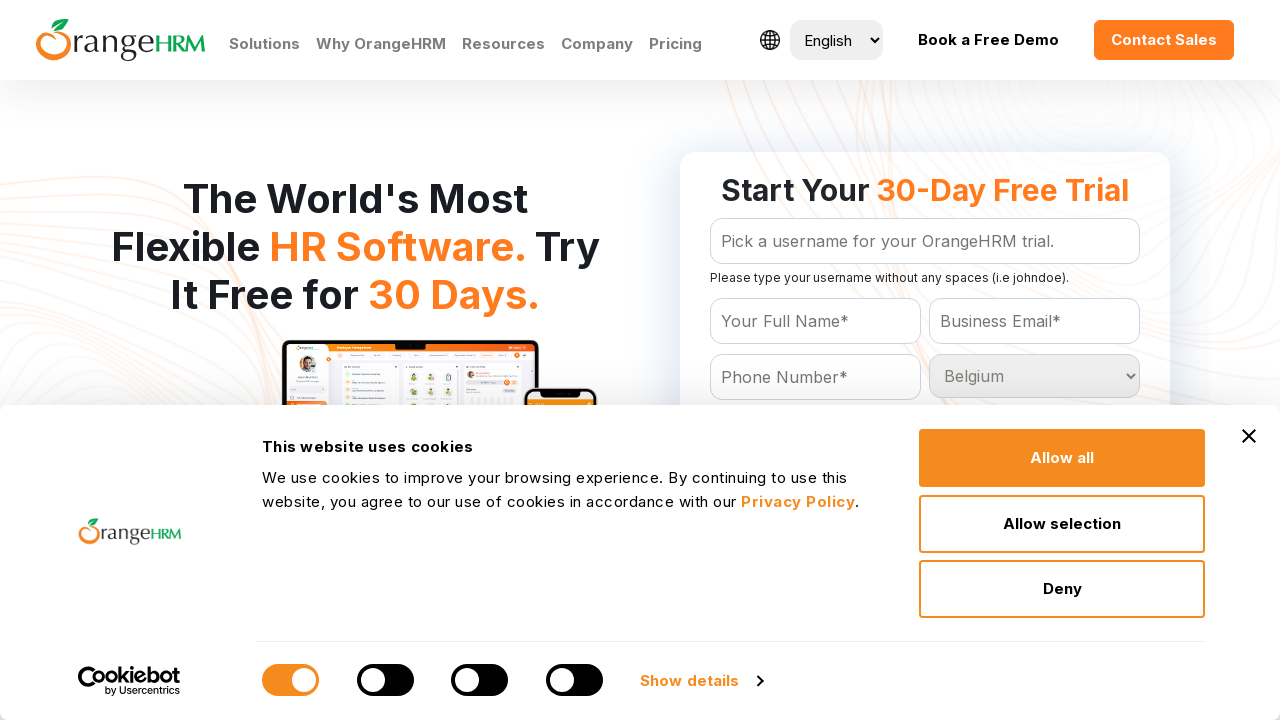

Selected country dropdown option by visible text 'India' on #Form_getForm_Country
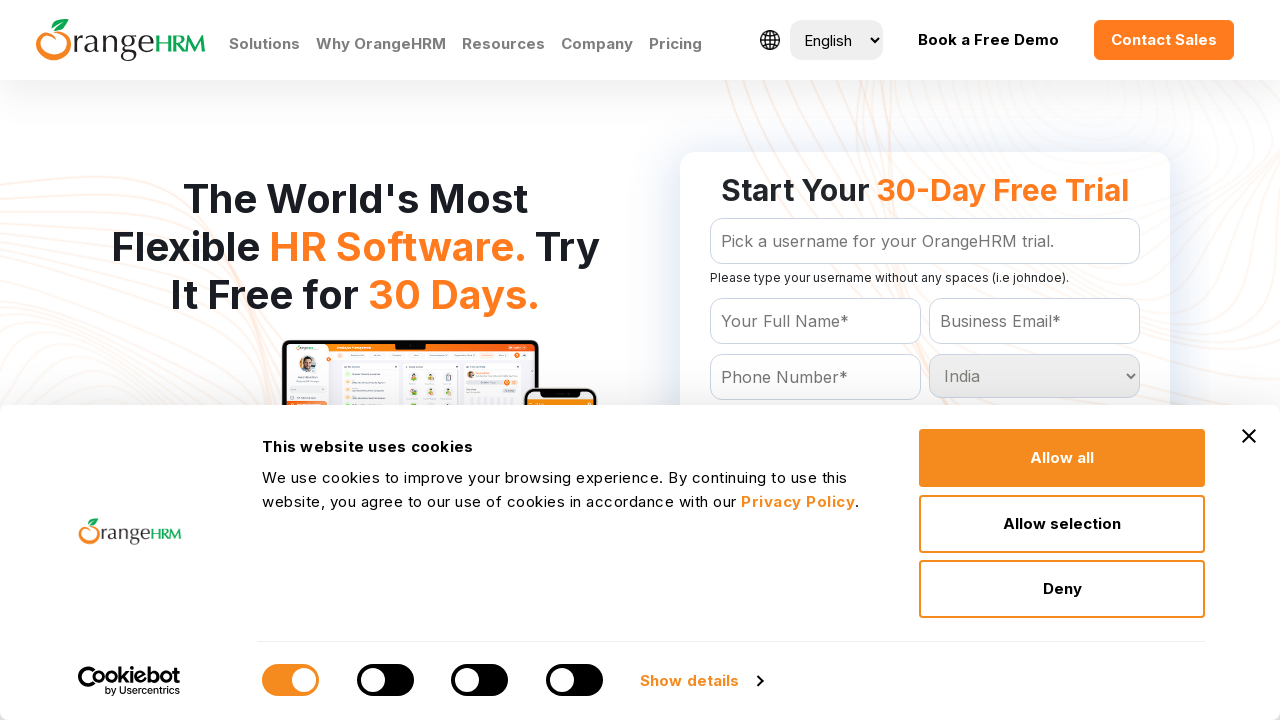

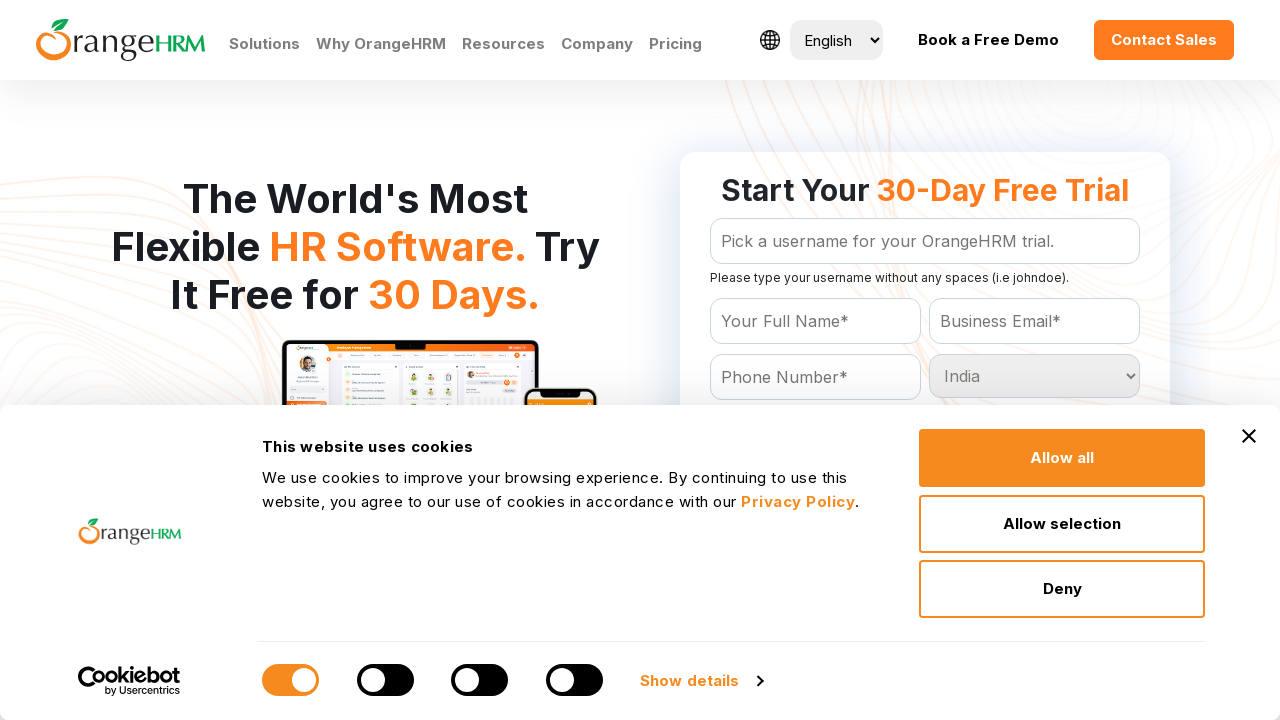